Tests the DemoQA Elements Text Box form by navigating to the Elements section, filling out the text box form with name, email (with validation testing), current address, and permanent address fields, then submitting the form.

Starting URL: https://demoqa.com

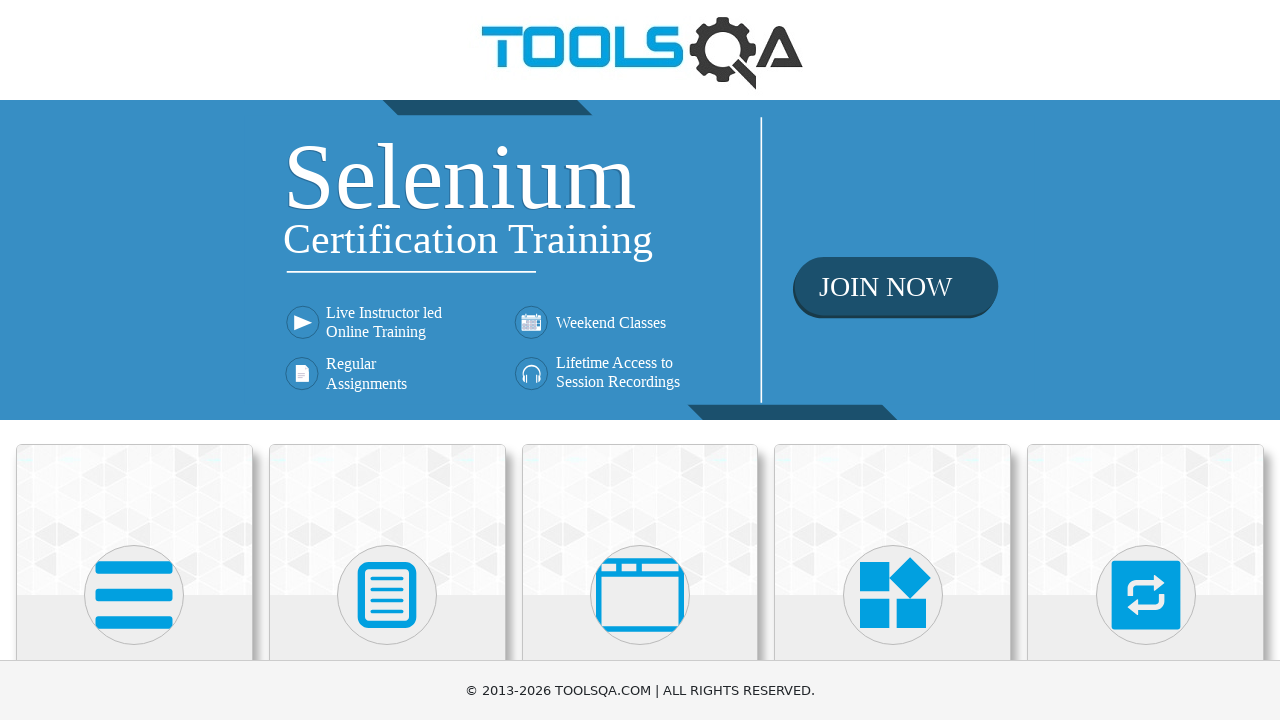

Clicked on Elements menu (first card) at (134, 595) on xpath=(//div[@class='avatar mx-auto white'])[1]
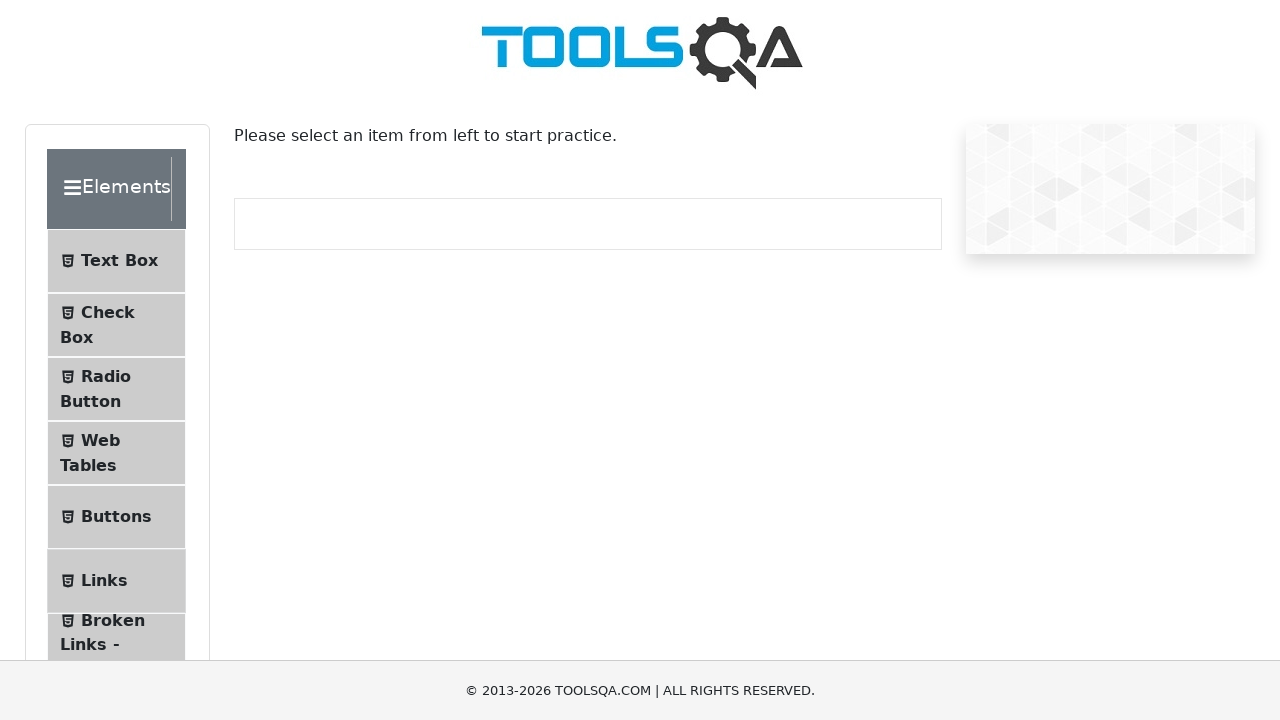

Clicked on Text Box sub-menu at (116, 261) on #item-0
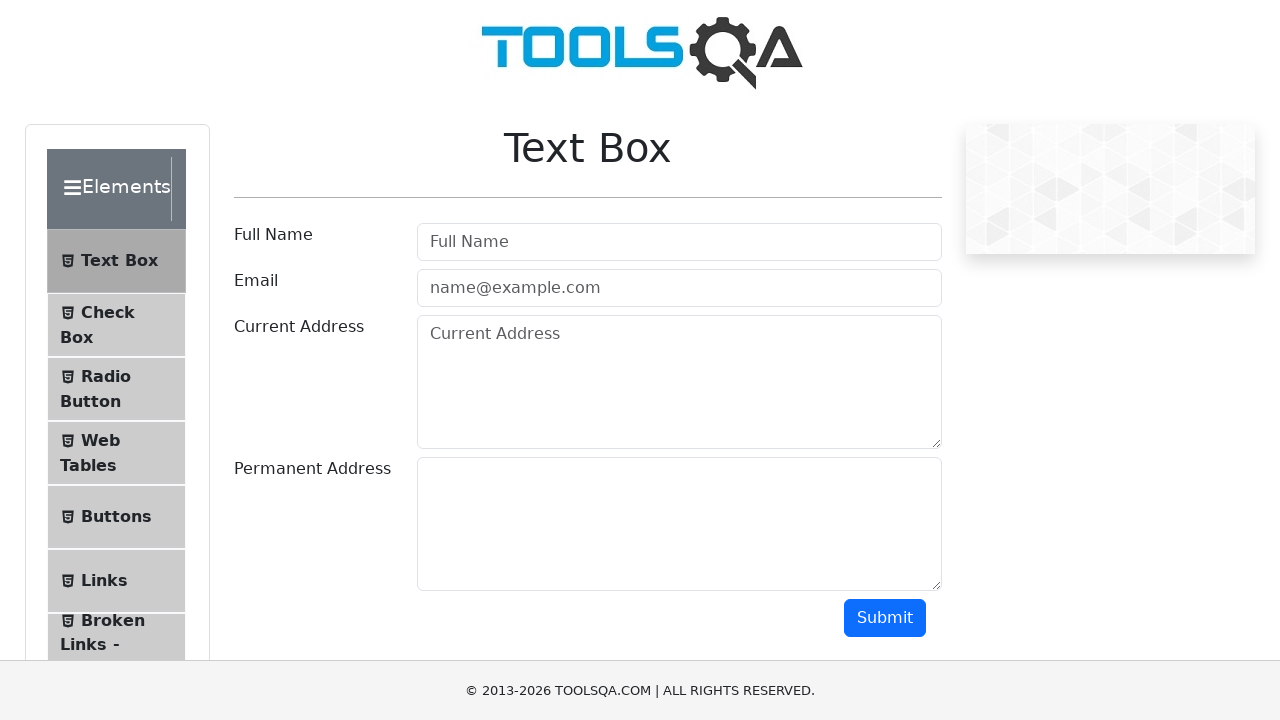

Scrolled down to see the form
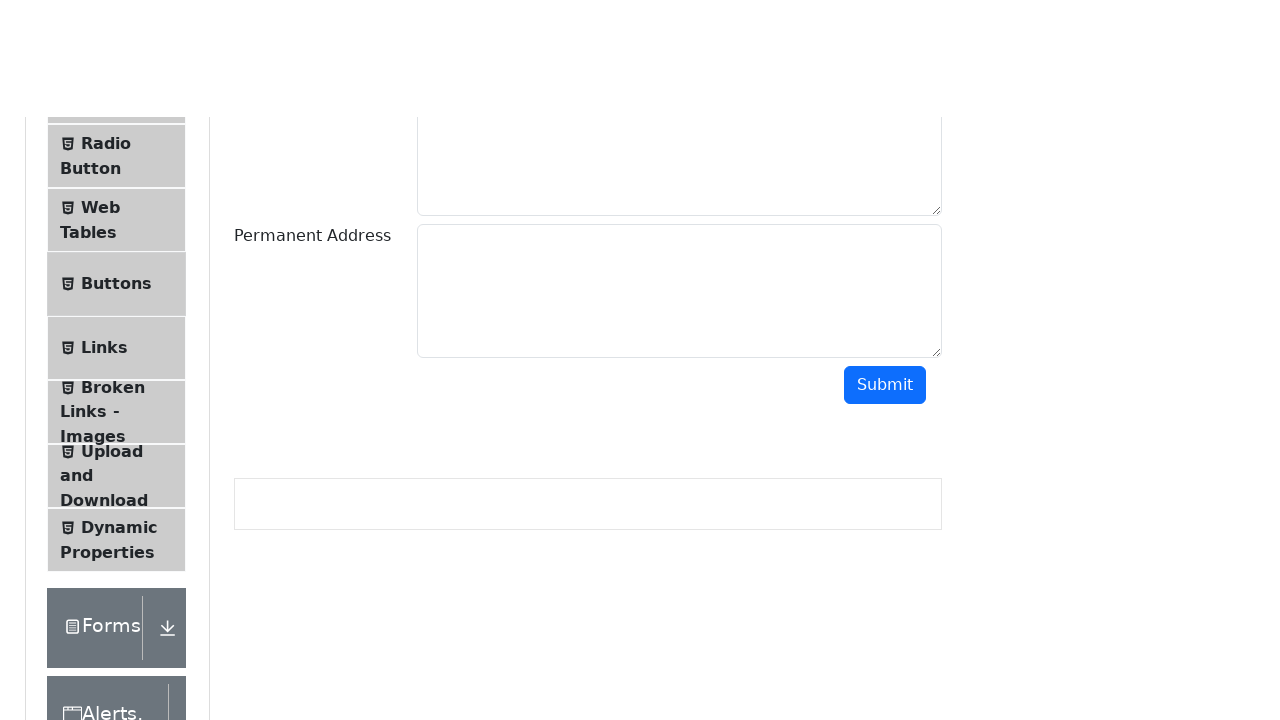

Filled full name field with 'FullNameTest' on #userName
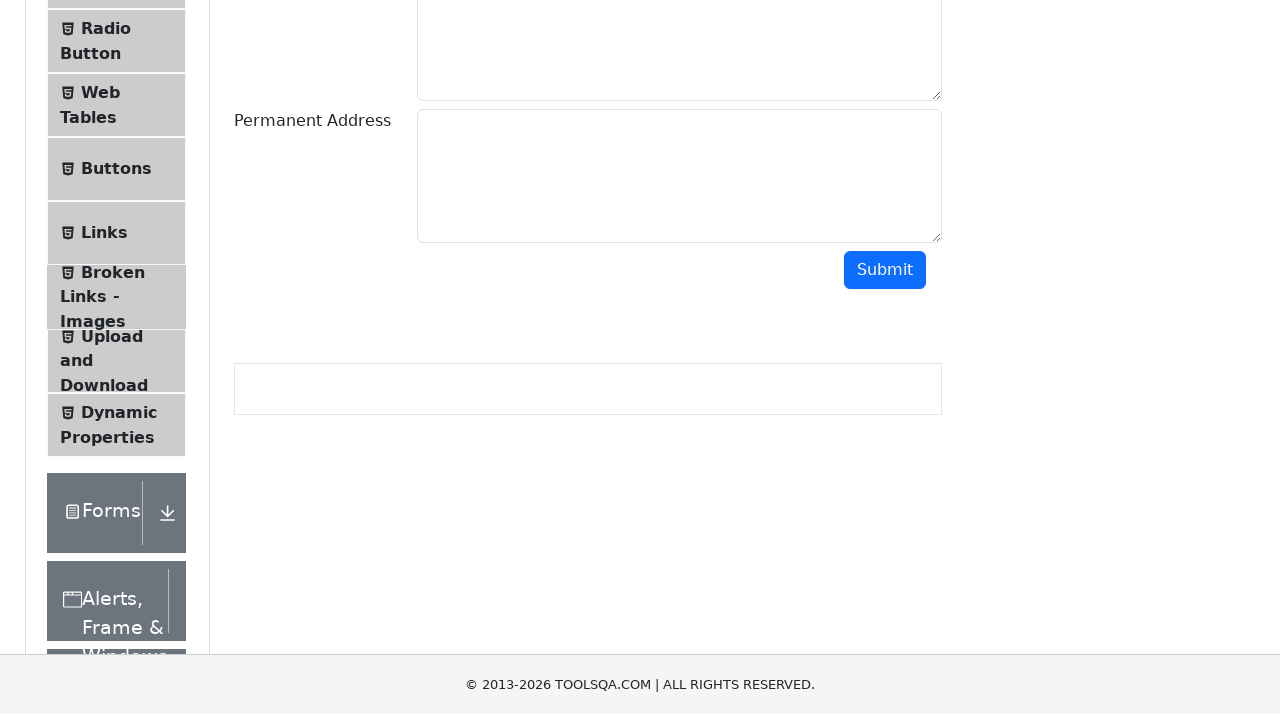

Filled email field with invalid format 'EmailTest' on #userEmail
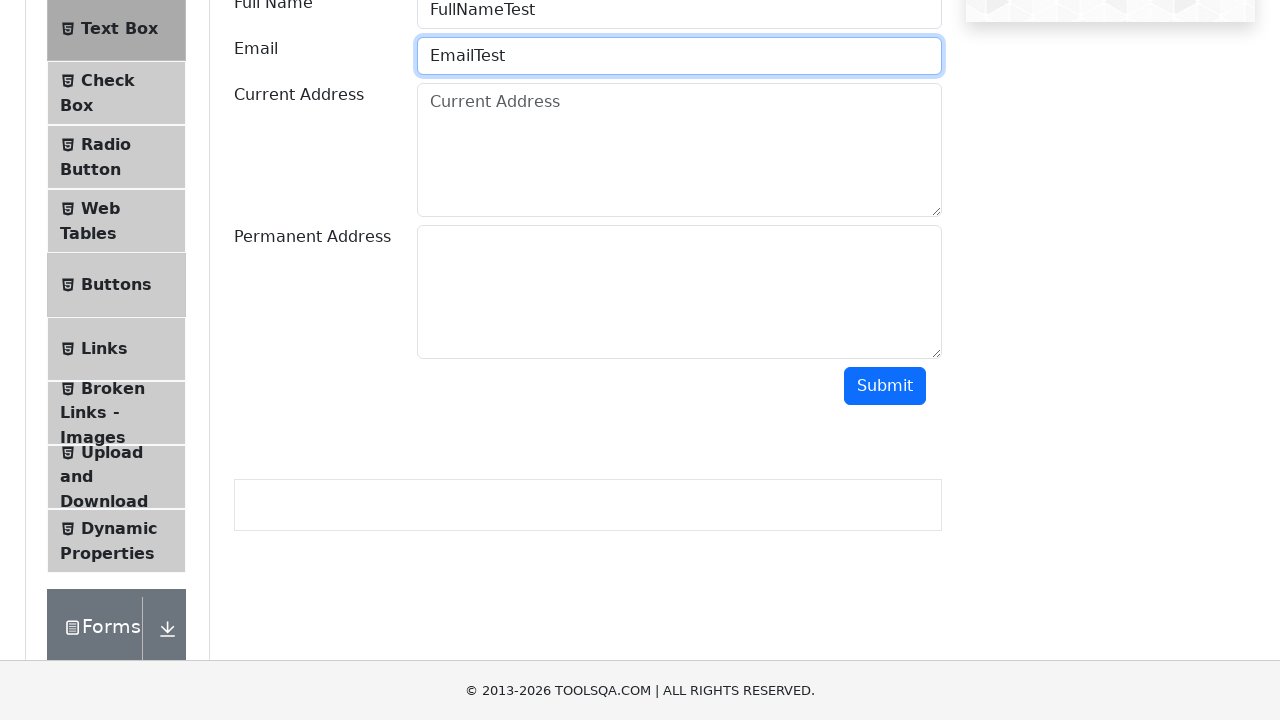

Clicked submit button with invalid email format at (885, 386) on #submit
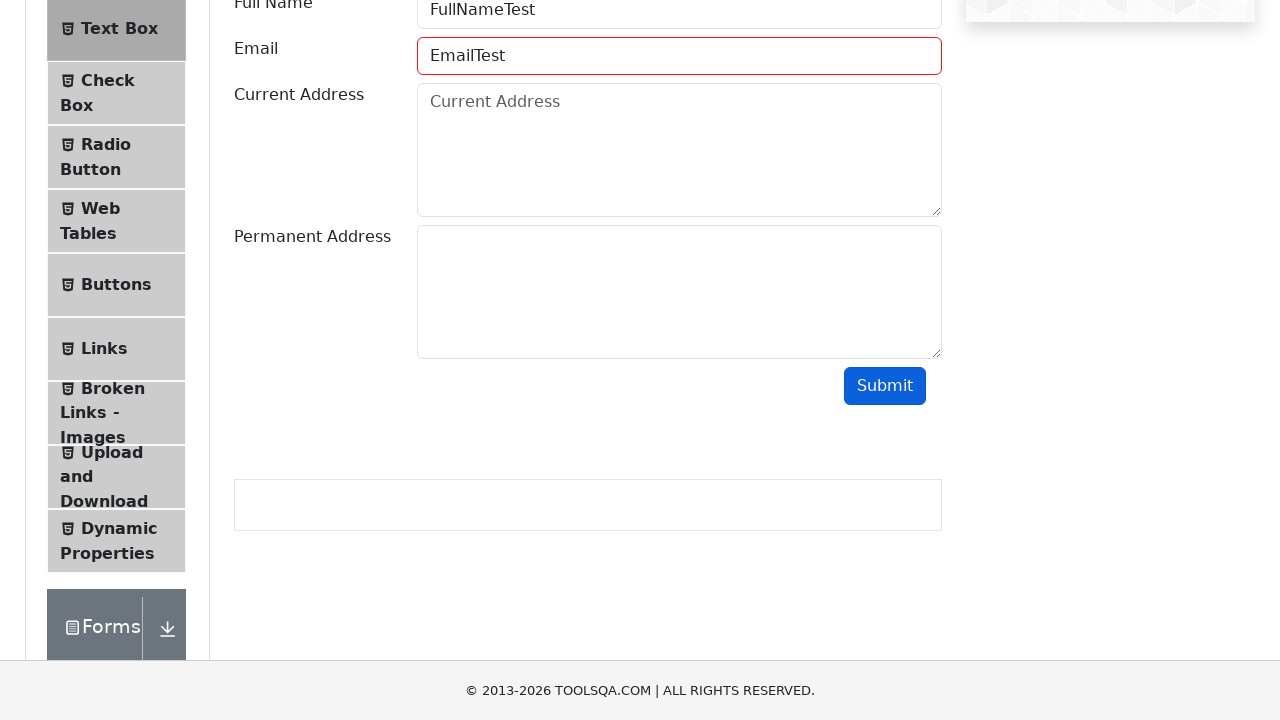

Cleared email field on #userEmail
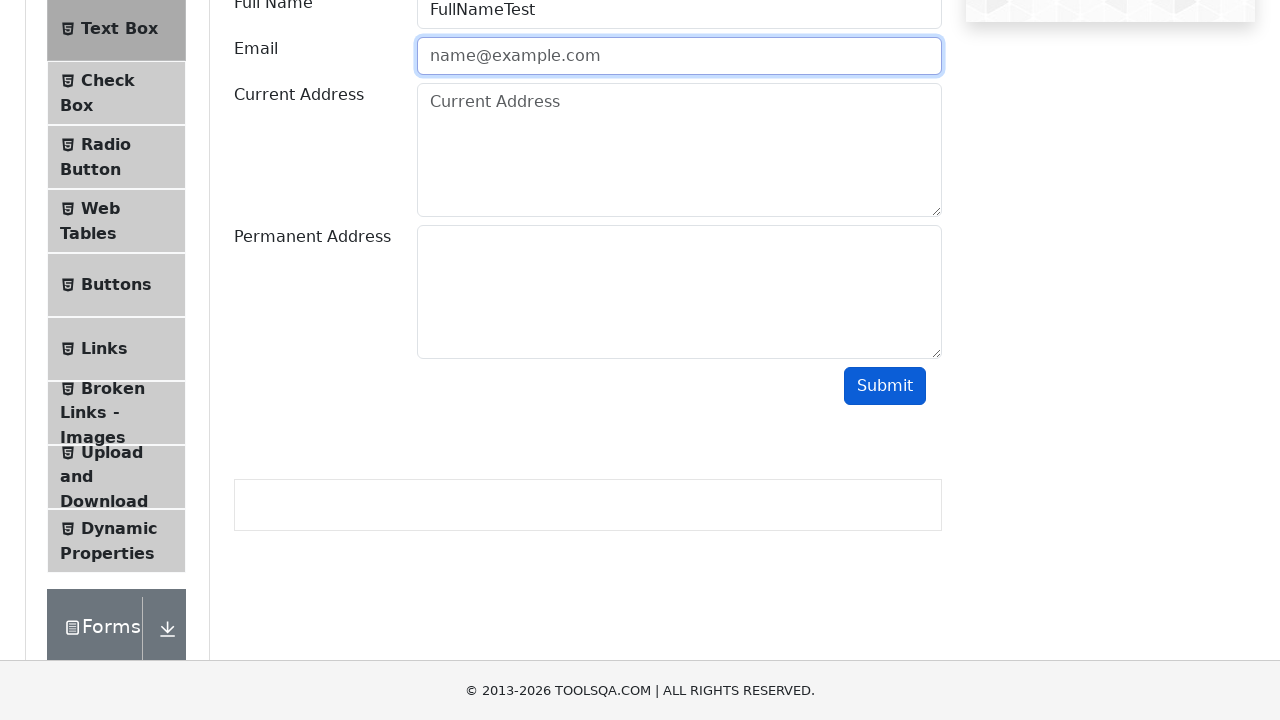

Filled email field with partial format 'EmailTest@' on #userEmail
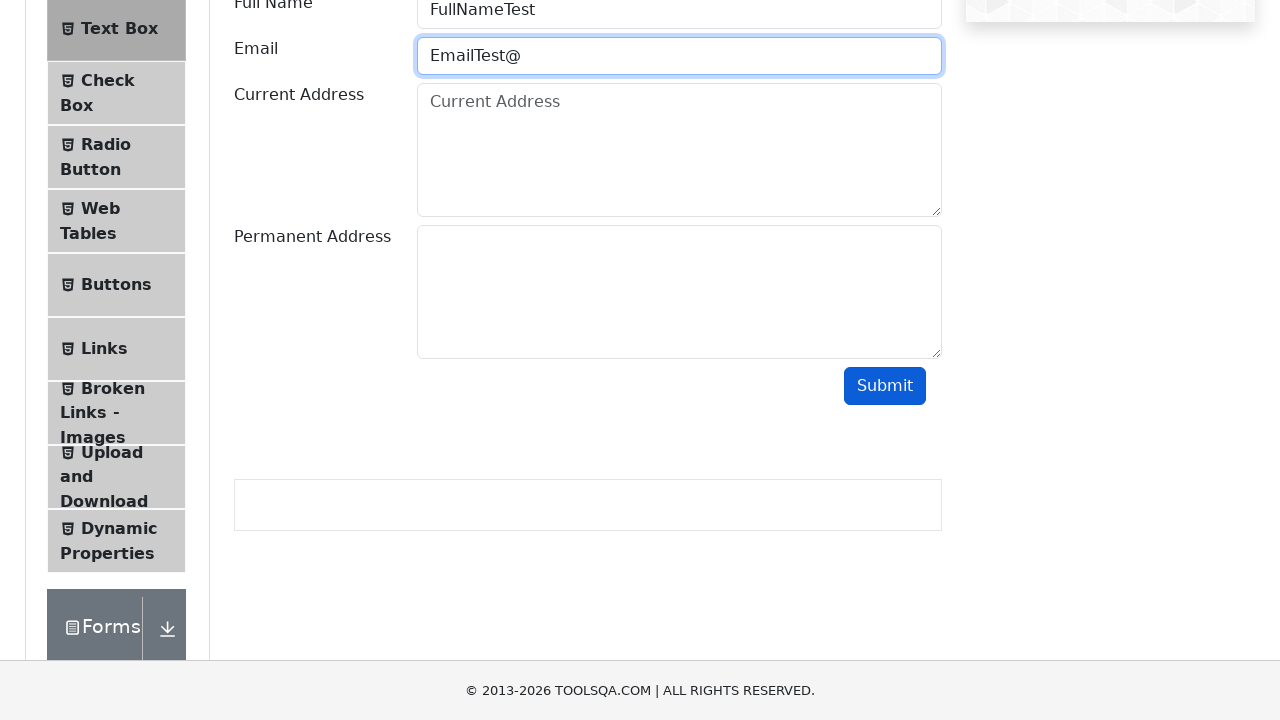

Clicked submit button with partial email format at (885, 386) on #submit
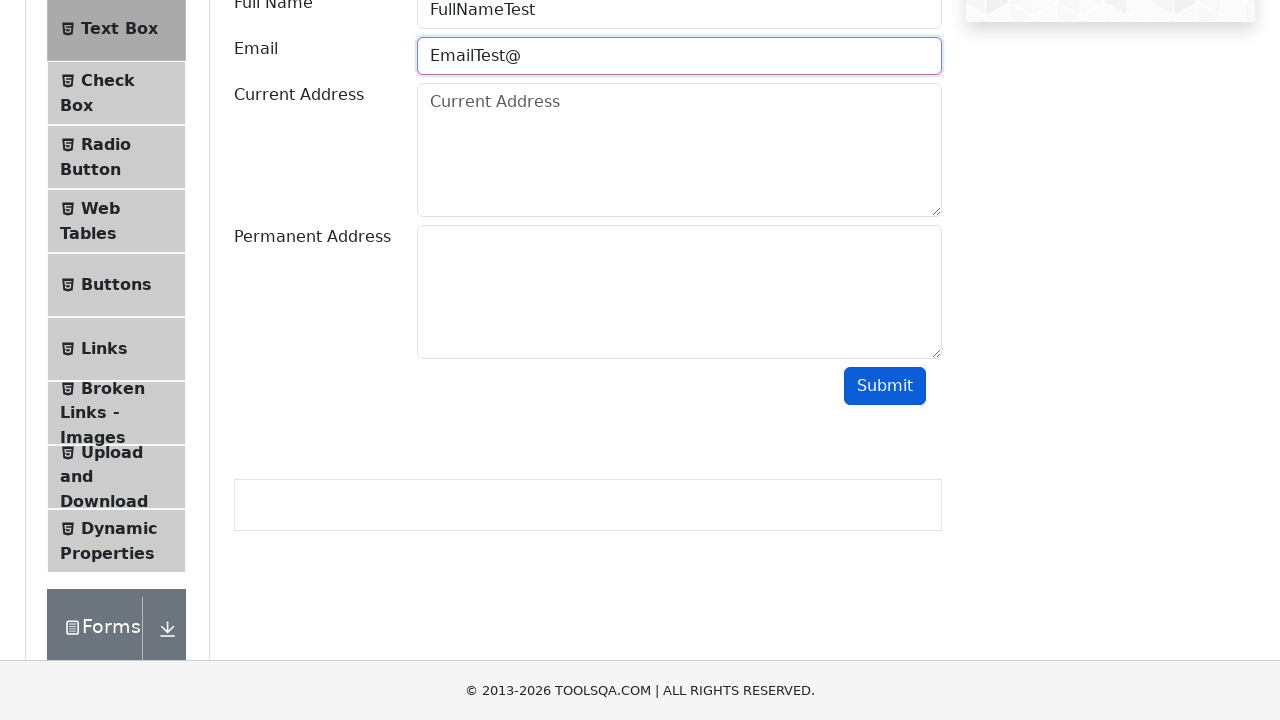

Cleared email field on #userEmail
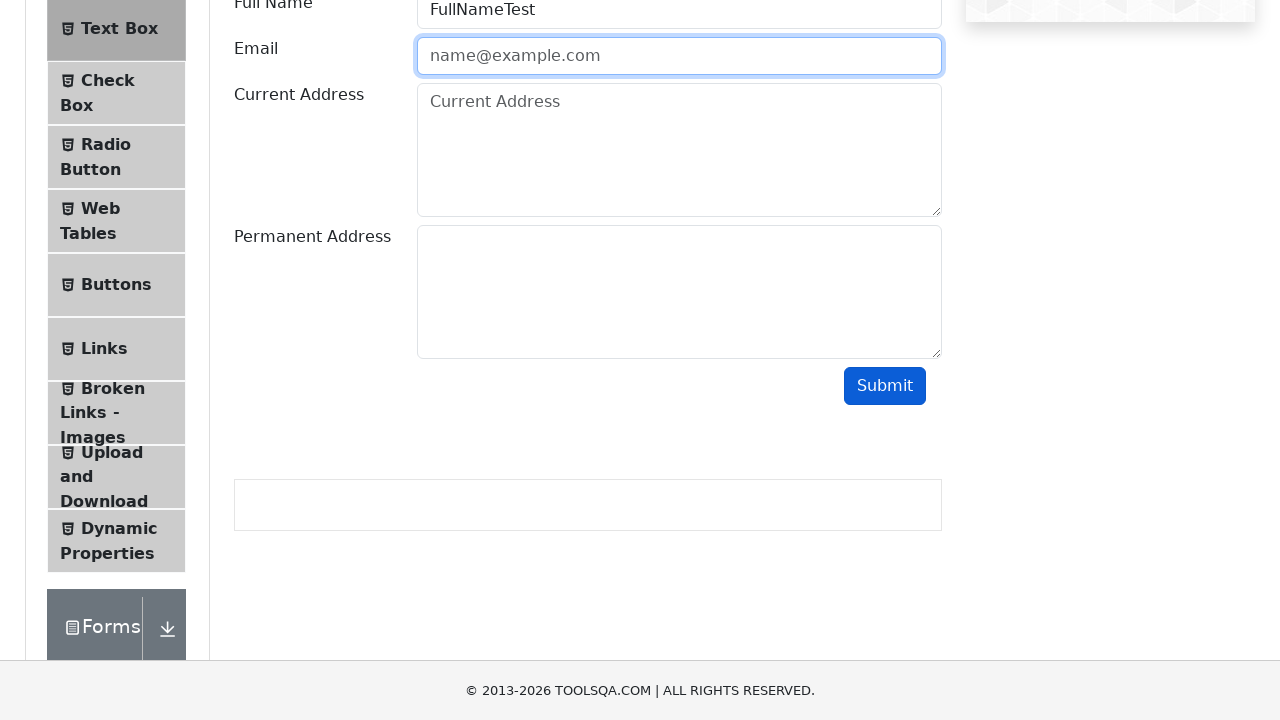

Filled email field with another partial format 'EmailTest@Test' on #userEmail
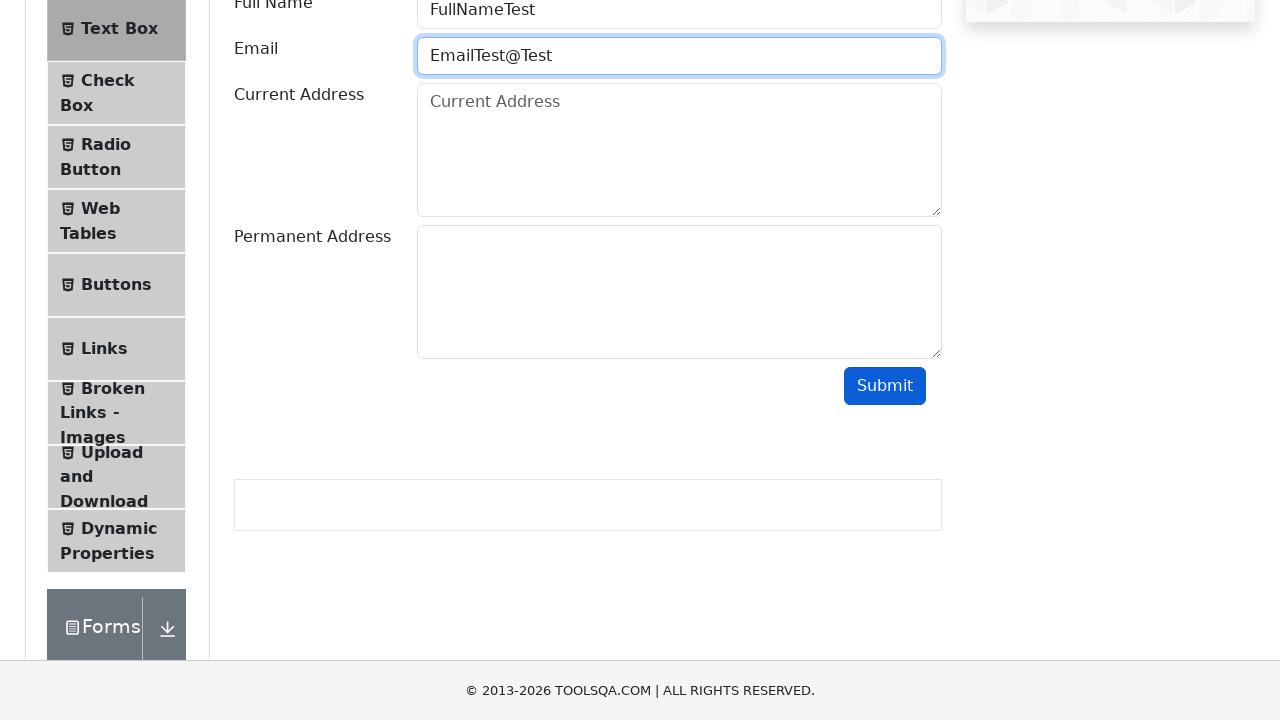

Clicked submit button with partial email format at (885, 386) on #submit
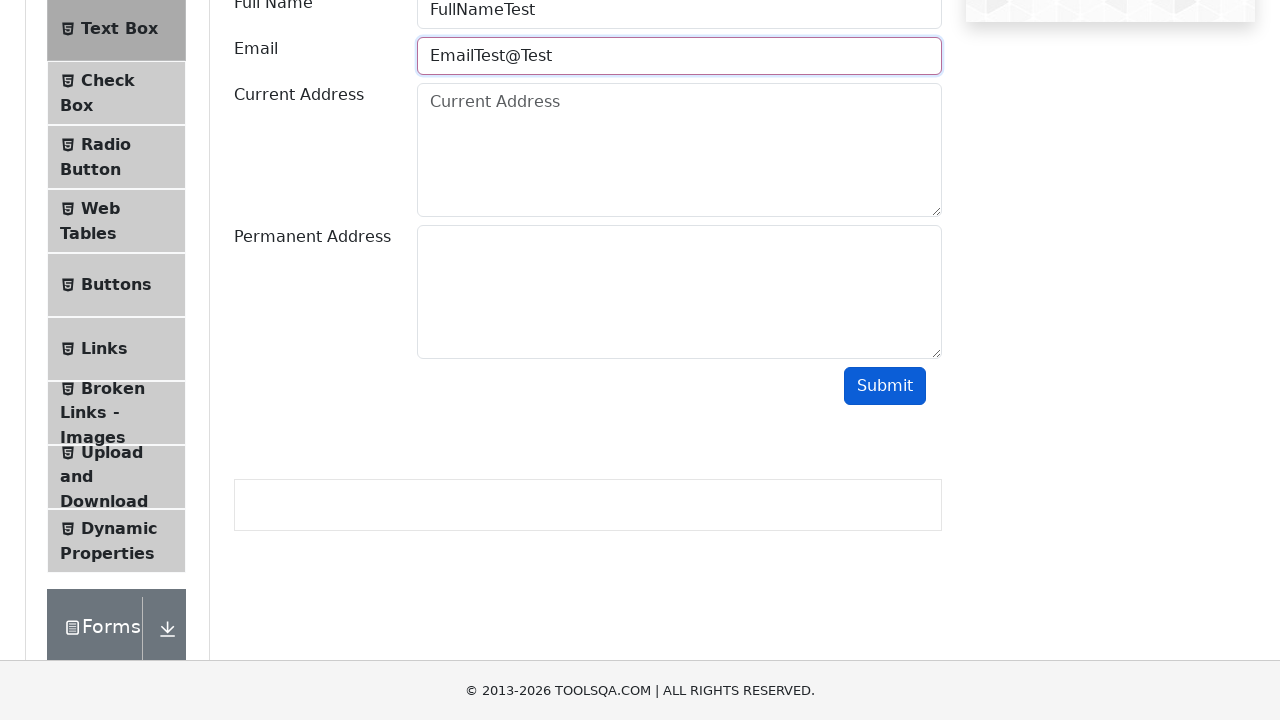

Cleared email field on #userEmail
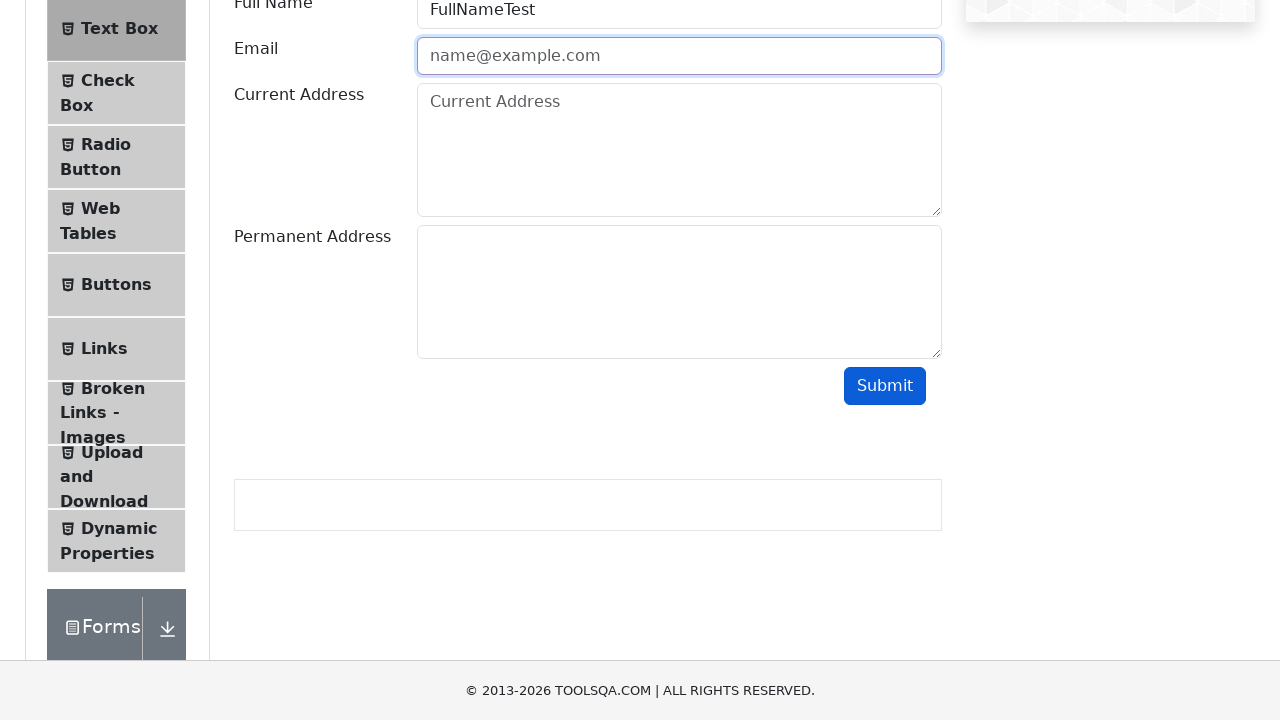

Filled email field with valid format 'EmailTest@Test.com' on #userEmail
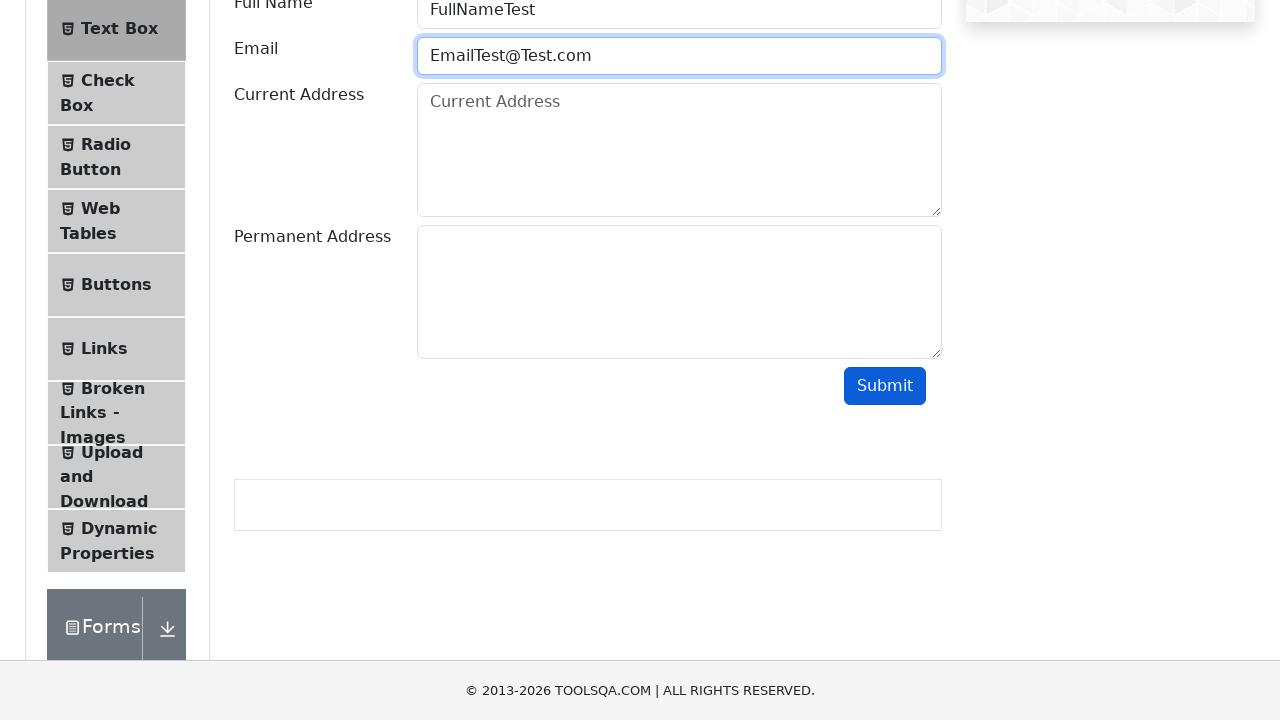

Filled current address field with 'CurrentAddressTest' on #currentAddress
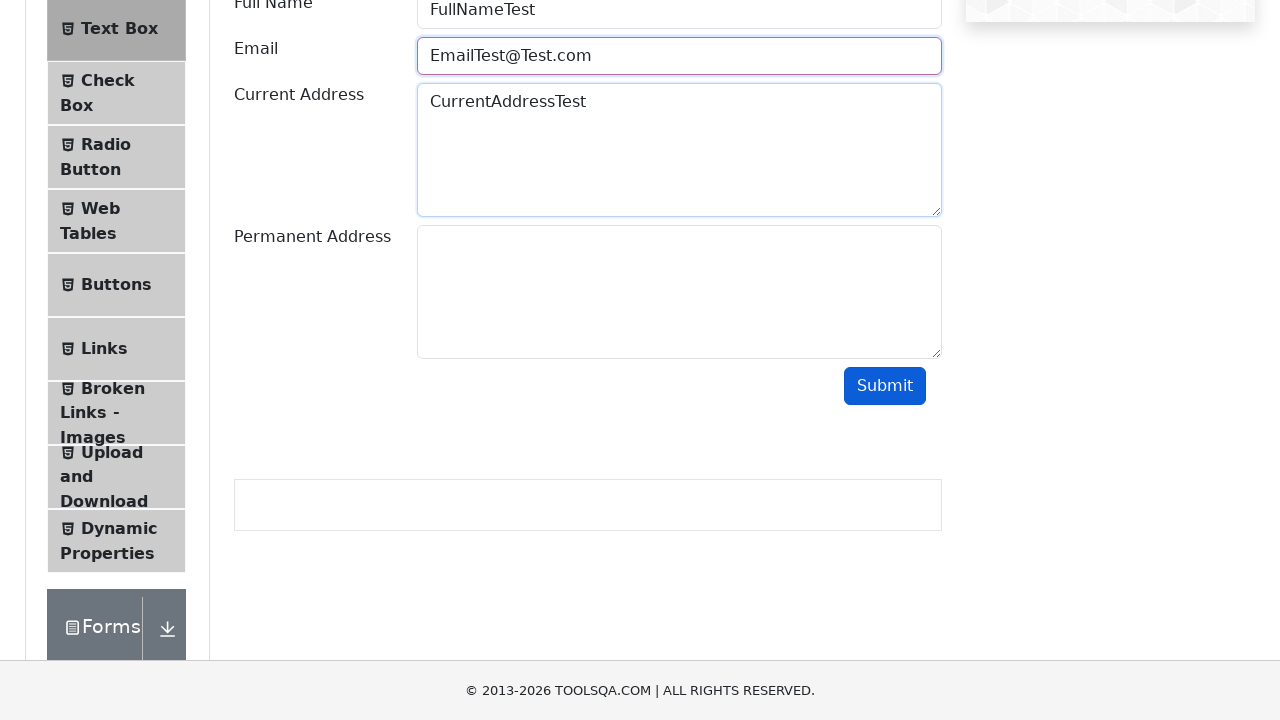

Filled permanent address field with 'PermanentAddressTest' on #permanentAddress
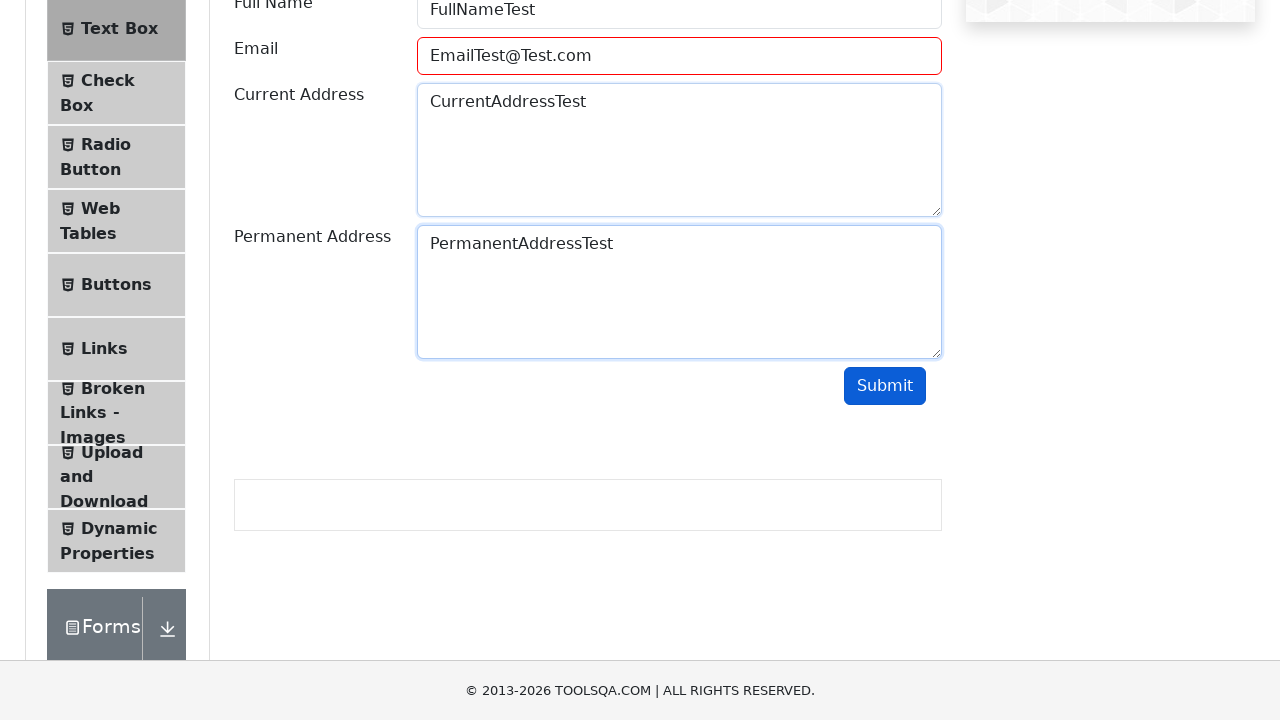

Clicked submit button to submit the form with all valid data at (885, 386) on #submit
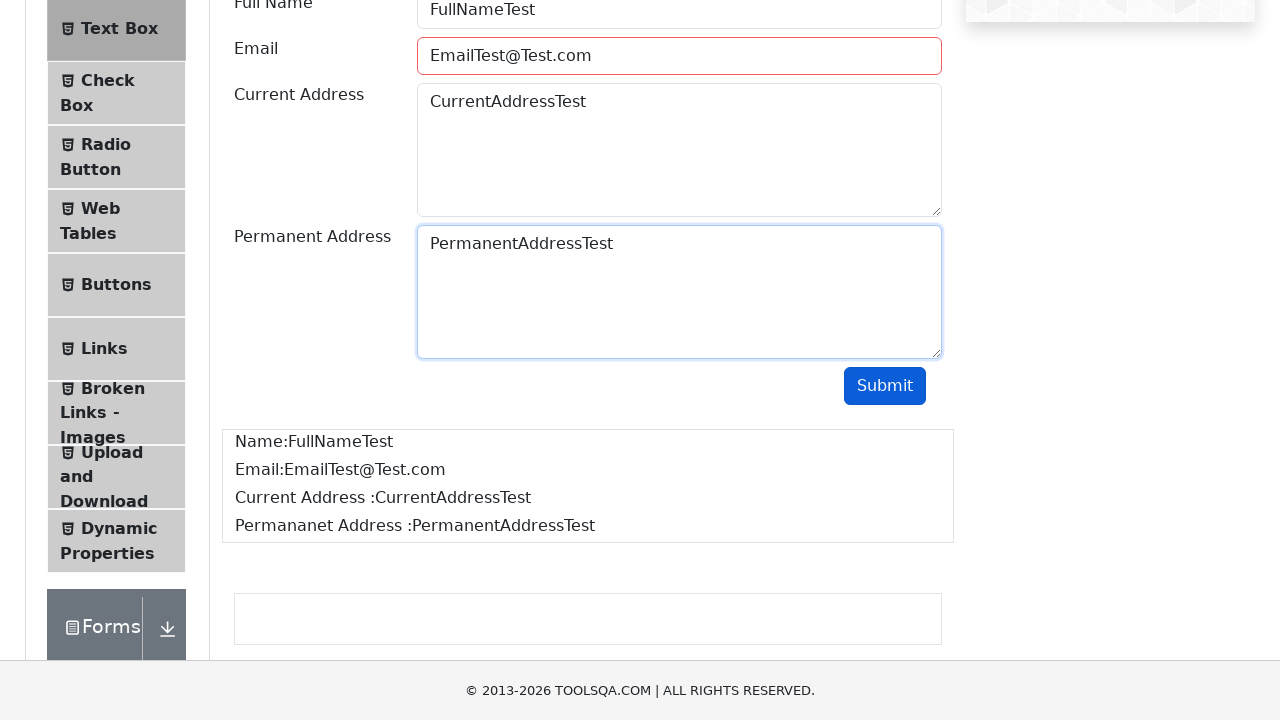

Form submission output appeared
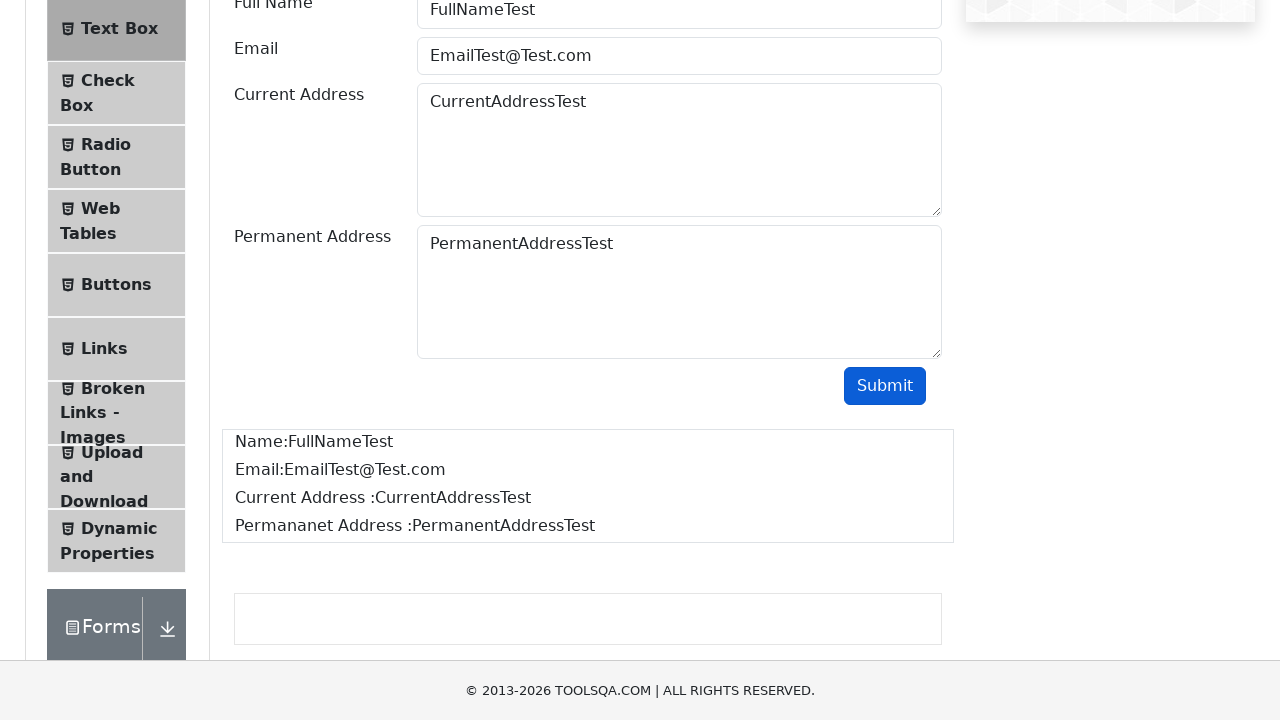

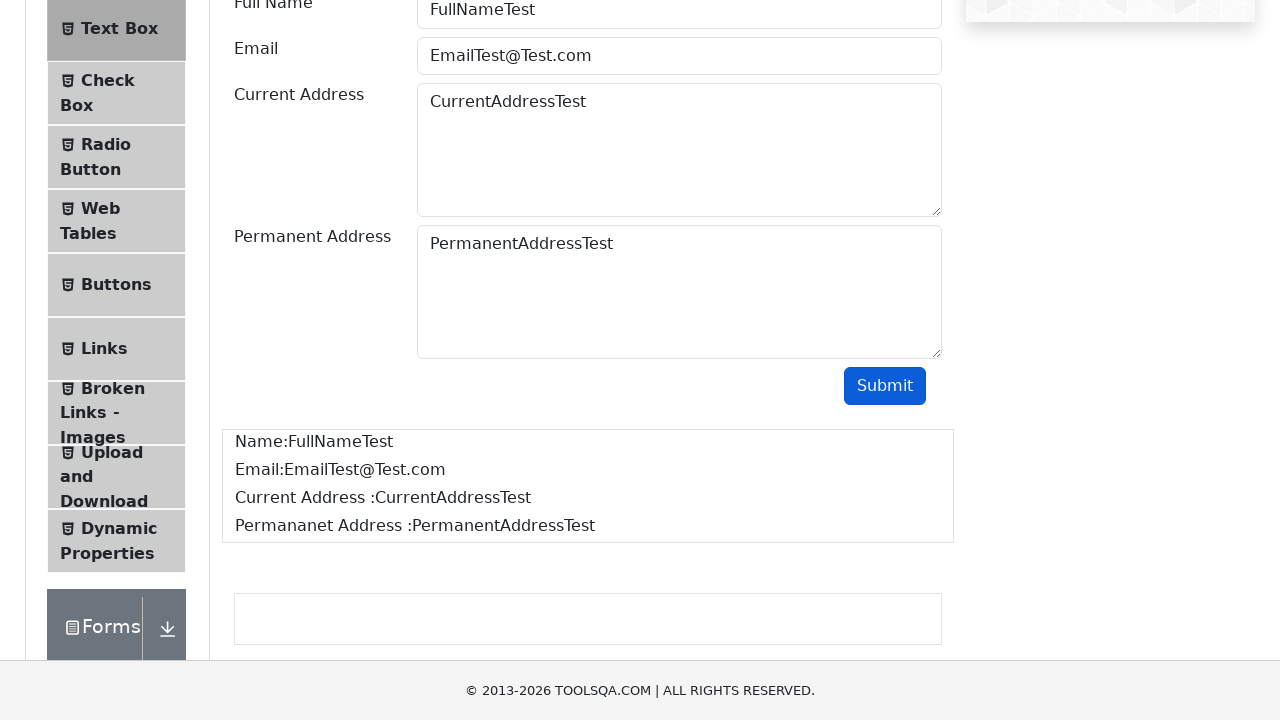